Tests dropdown menu functionality by clicking on the dropdown button and selecting an item from the menu

Starting URL: https://formy-project.herokuapp.com/dropdown

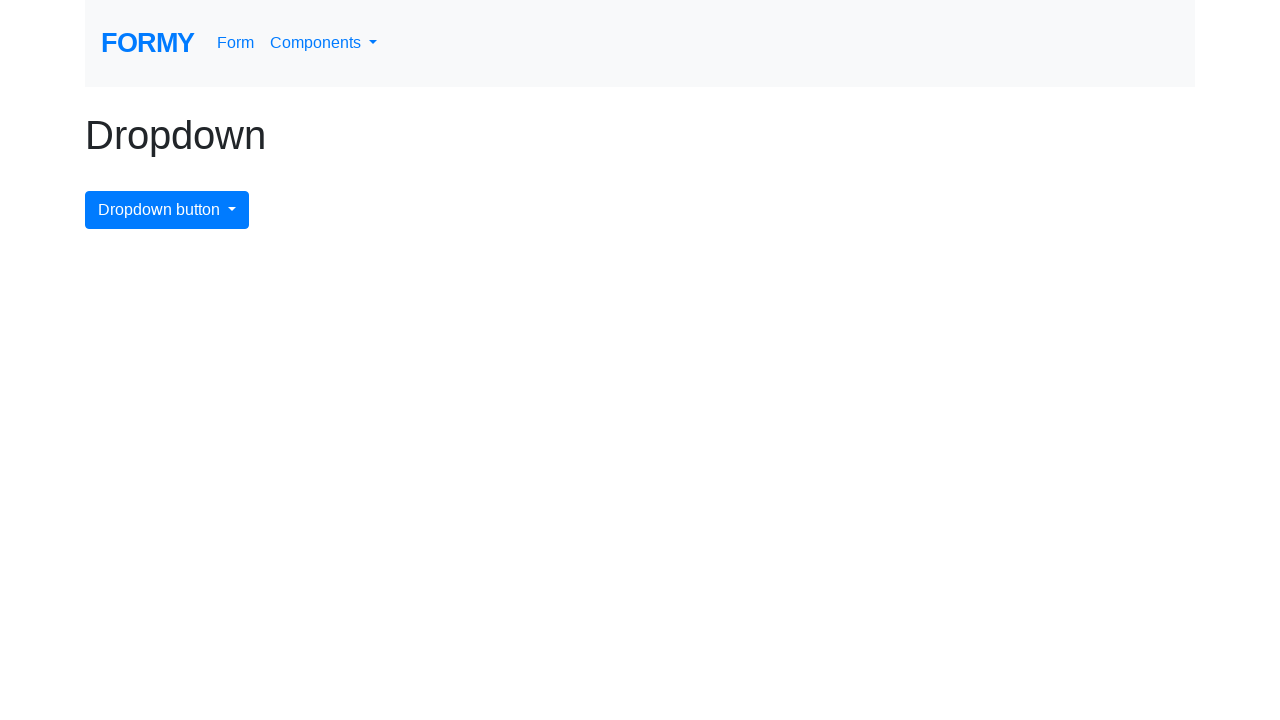

Clicked dropdown menu button at (167, 210) on #dropdownMenuButton
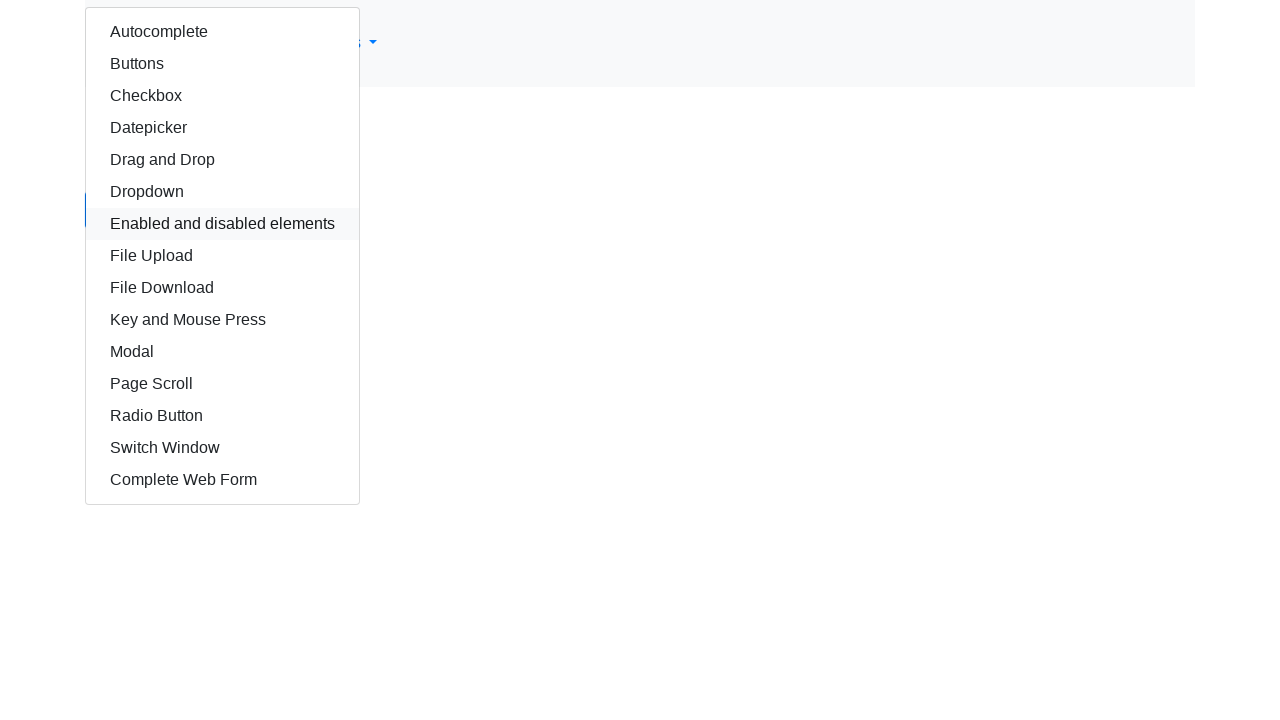

Selected autocomplete item from dropdown menu at (222, 32) on #autocomplete
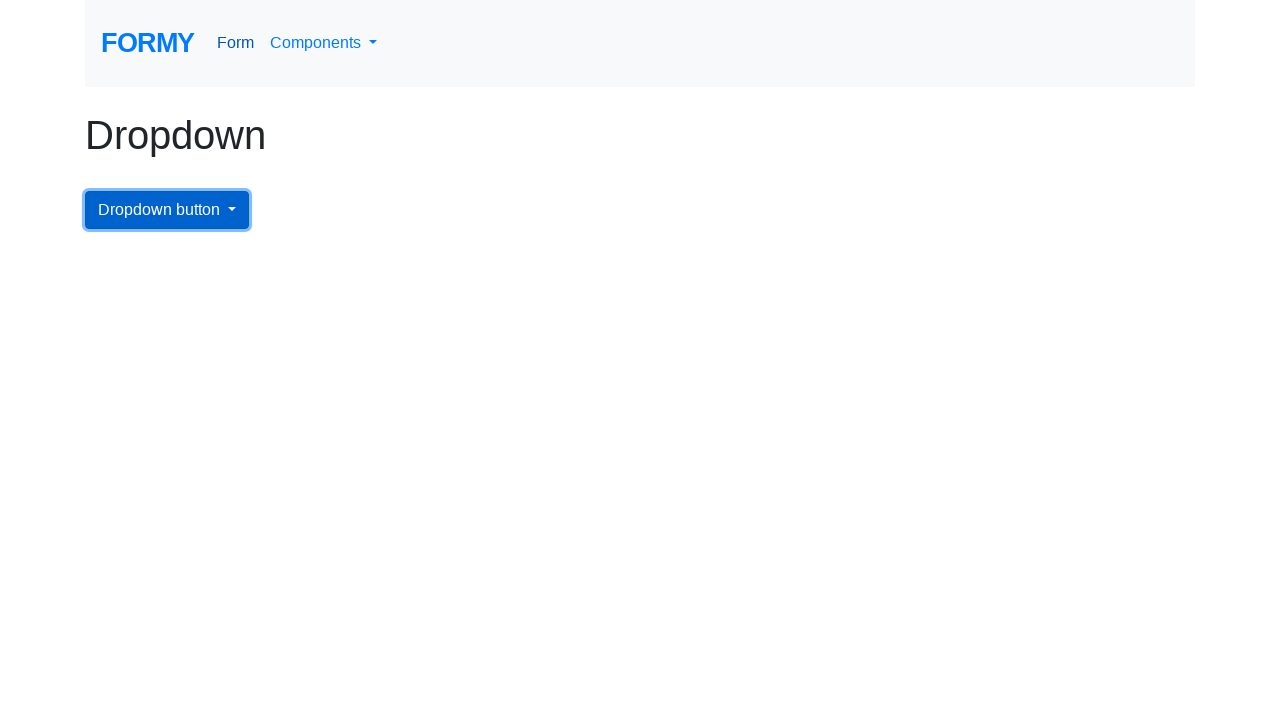

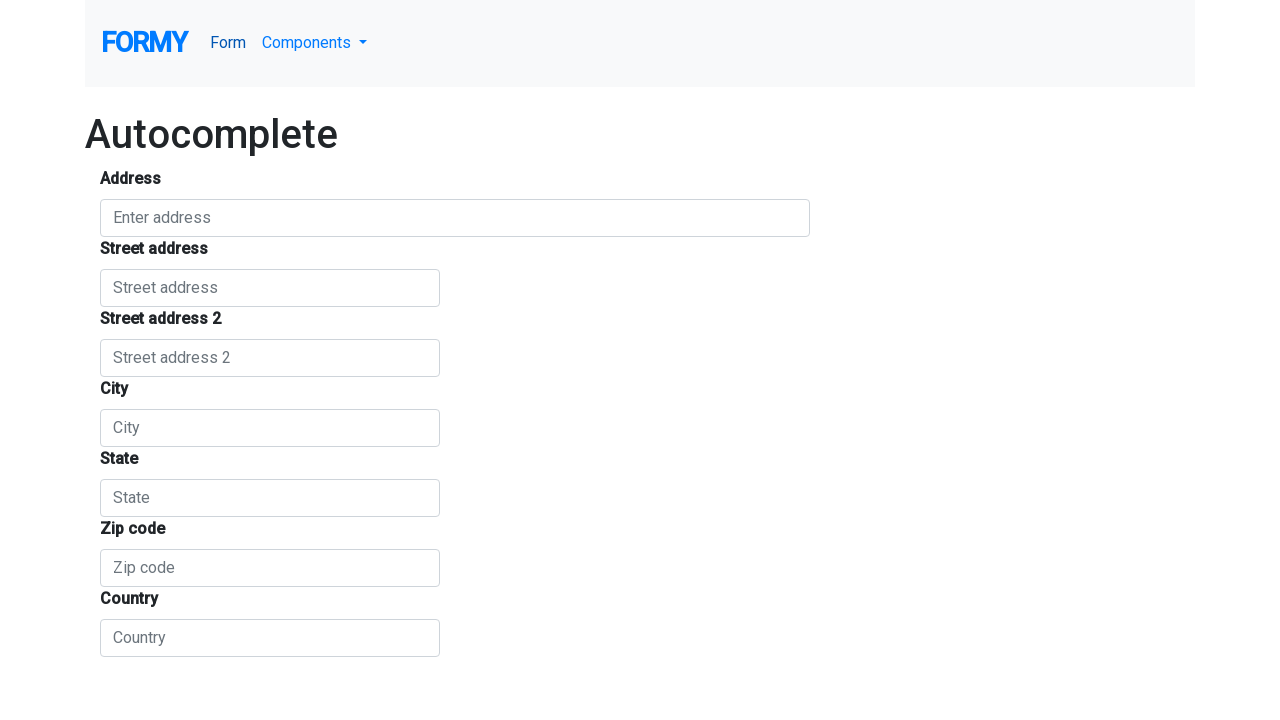